Navigates to Google sign-in page, clicks Help link to open a new window, then attempts to click Community link in the new window

Starting URL: https://accounts.google.com/signin

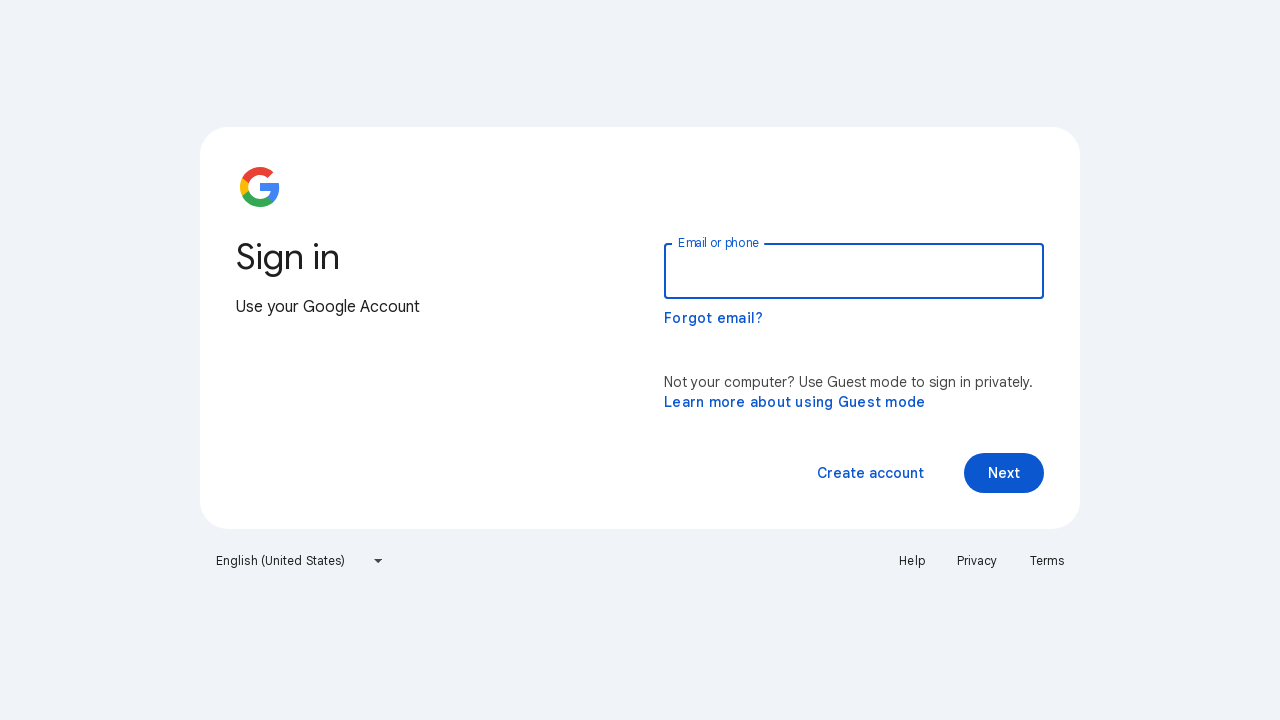

Clicked Help link to open new window at (912, 561) on a:has-text('Help')
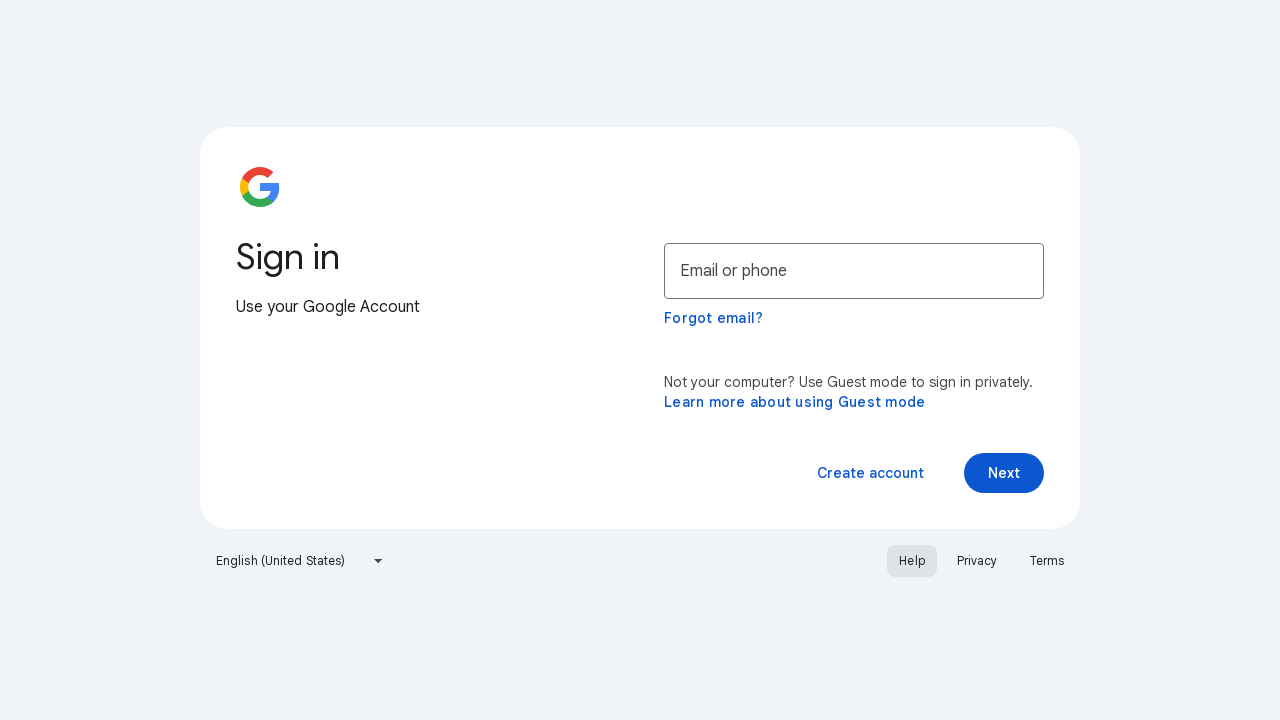

New window/tab opened from Help link
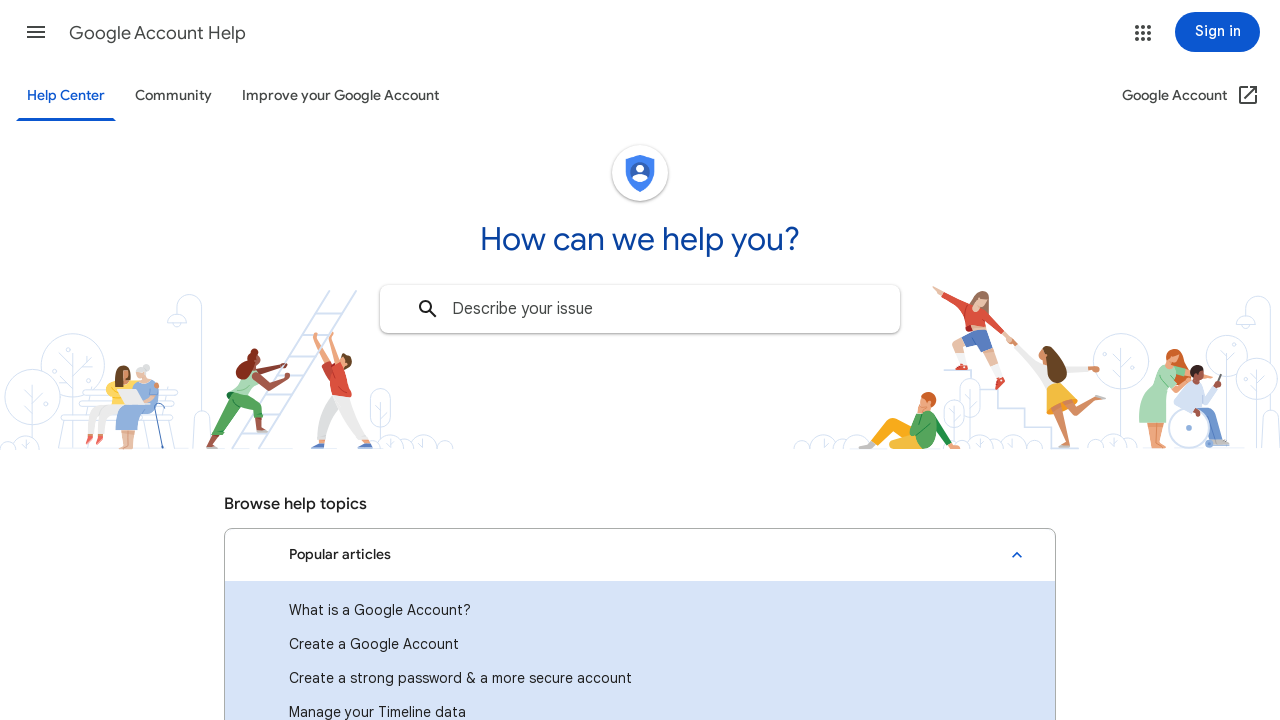

New page finished loading
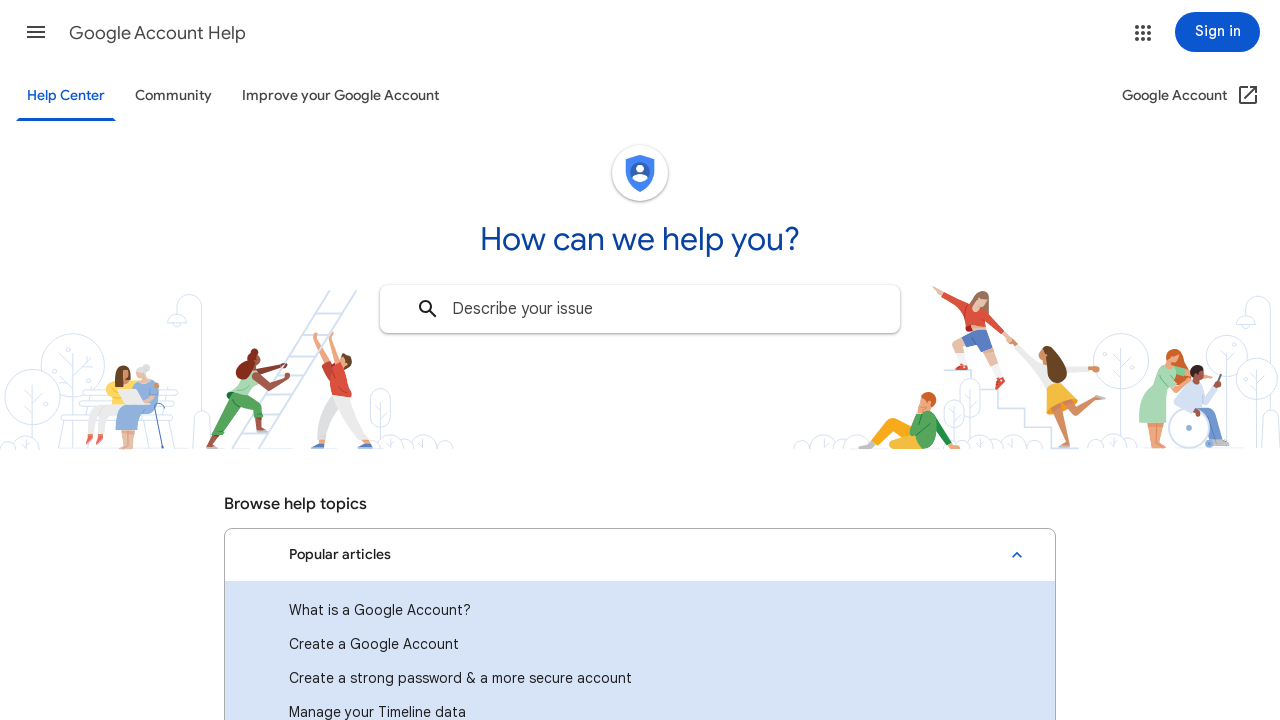

Clicked Community link in new window at (174, 96) on a:has-text('Community')
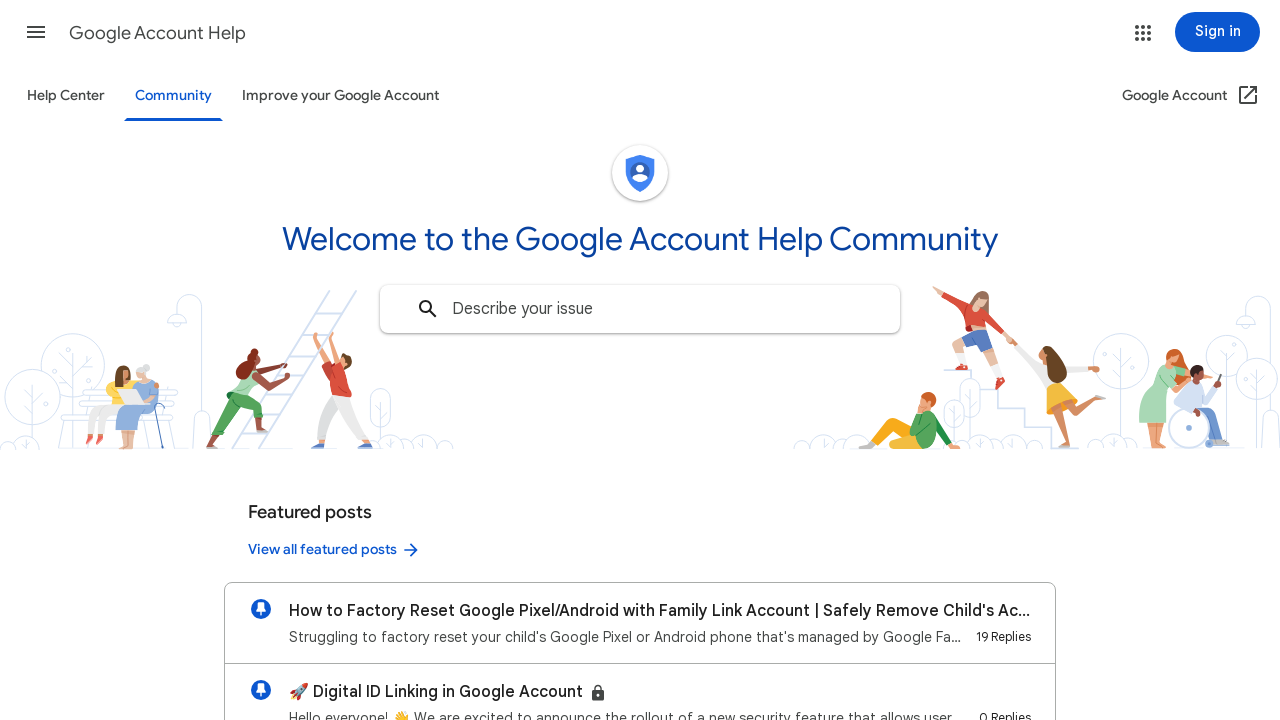

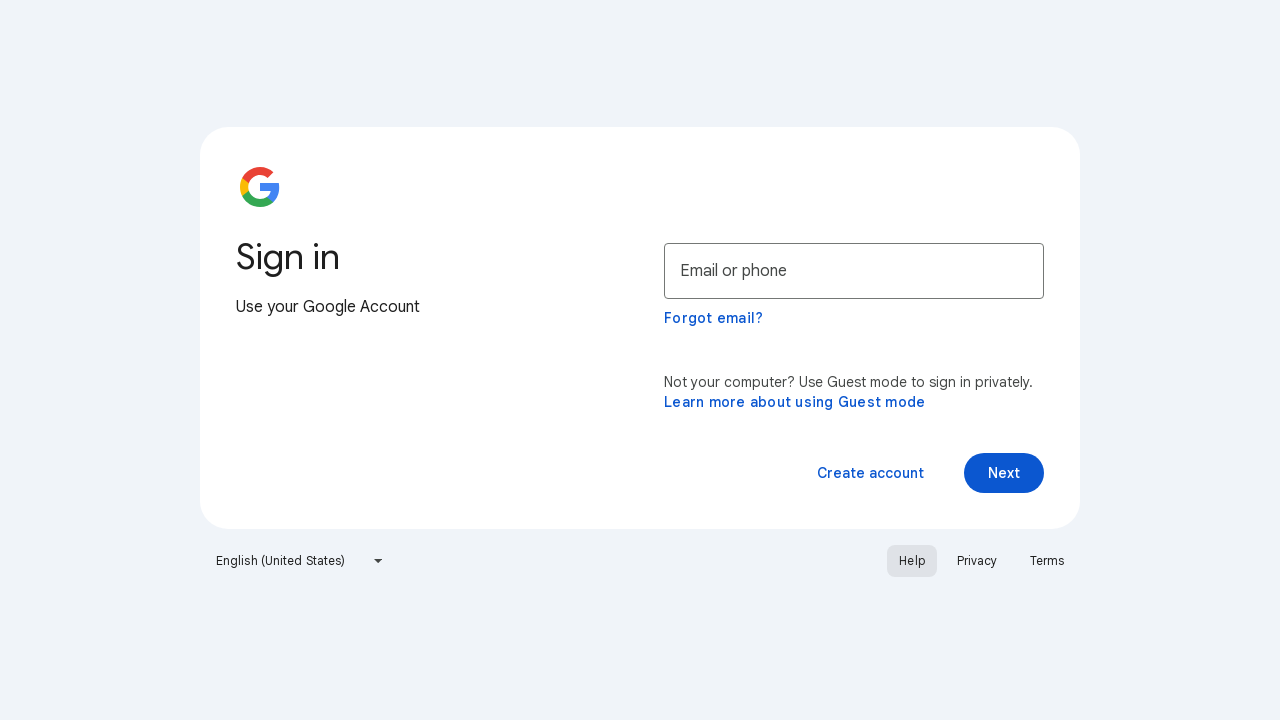